Navigates to Demoblaze homepage and verifies the presence of a specific paragraph text

Starting URL: https://www.demoblaze.com/

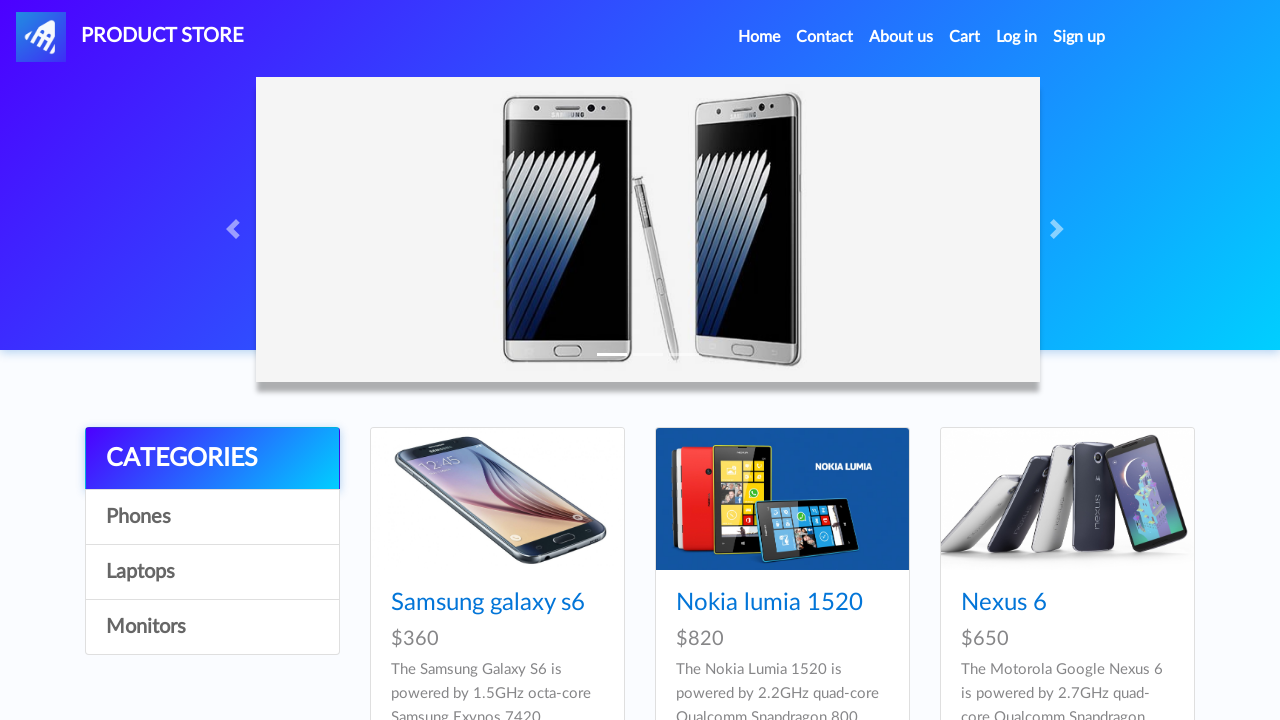

Waited for paragraph element in div.col-sm-4 to be visible
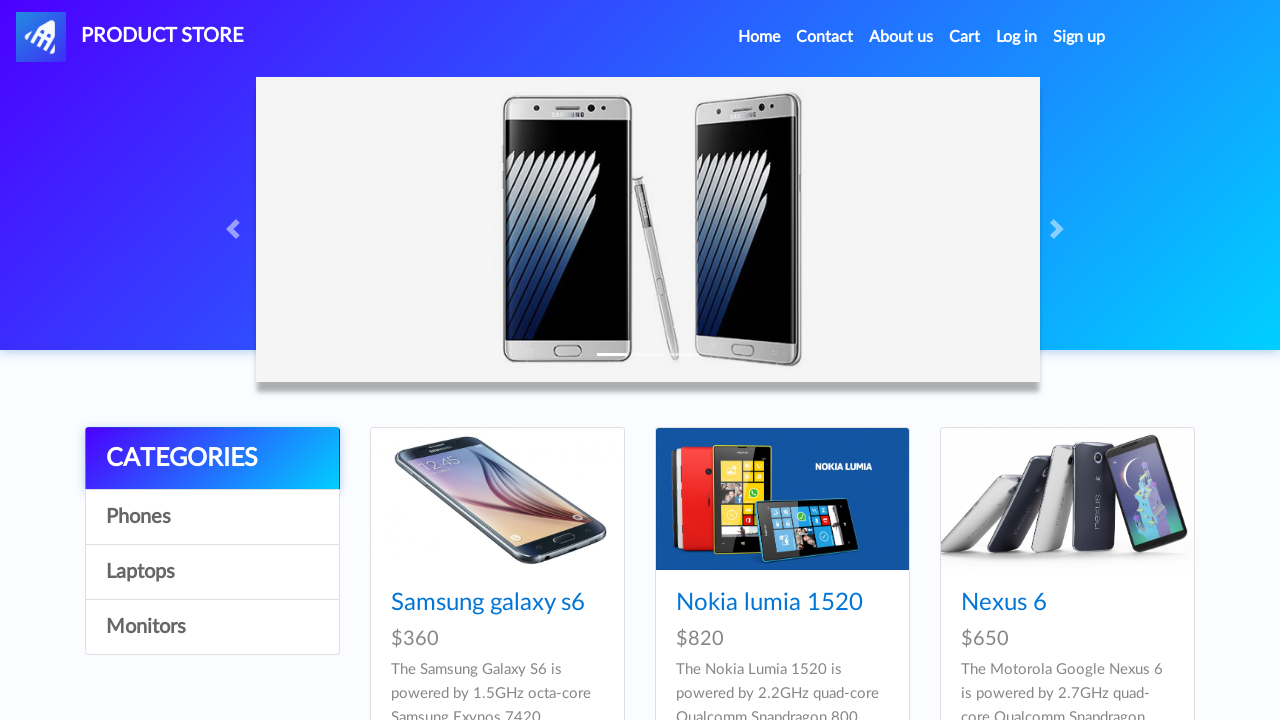

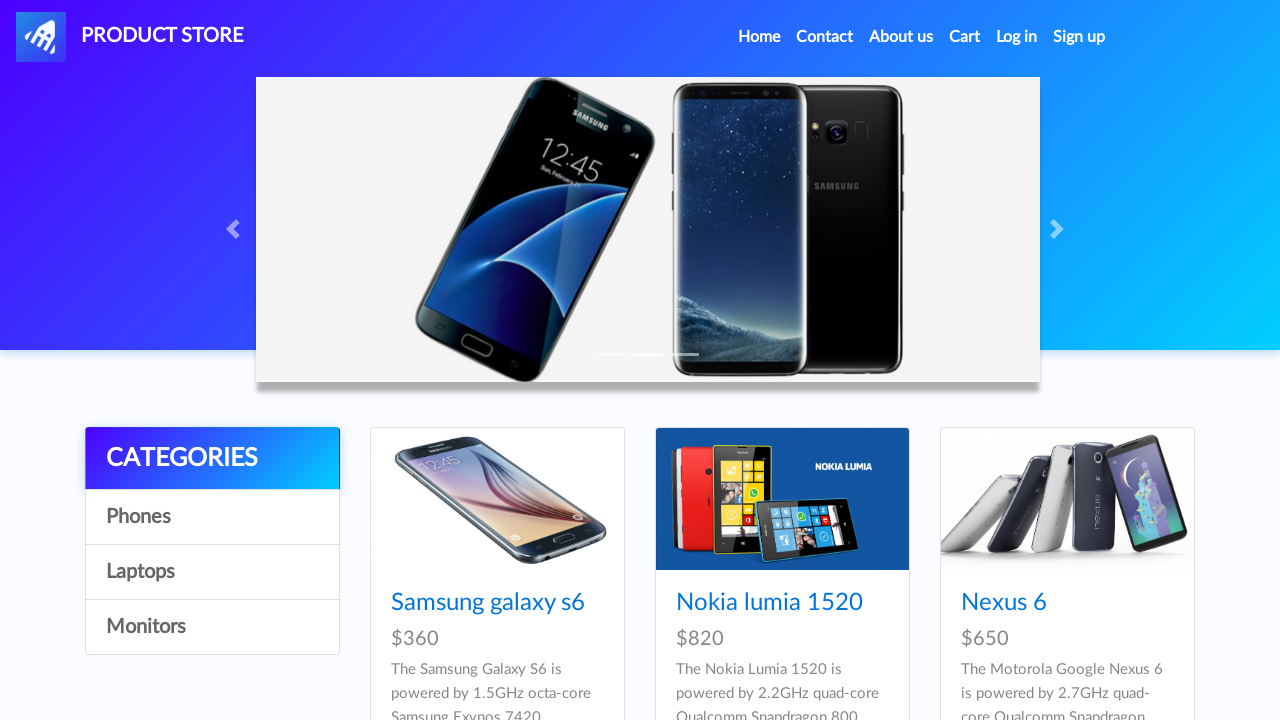